Tests JavaScript alert handling by clicking a button that triggers an alert, accepting the alert, and verifying the success message is displayed

Starting URL: https://the-internet.herokuapp.com/javascript_alerts

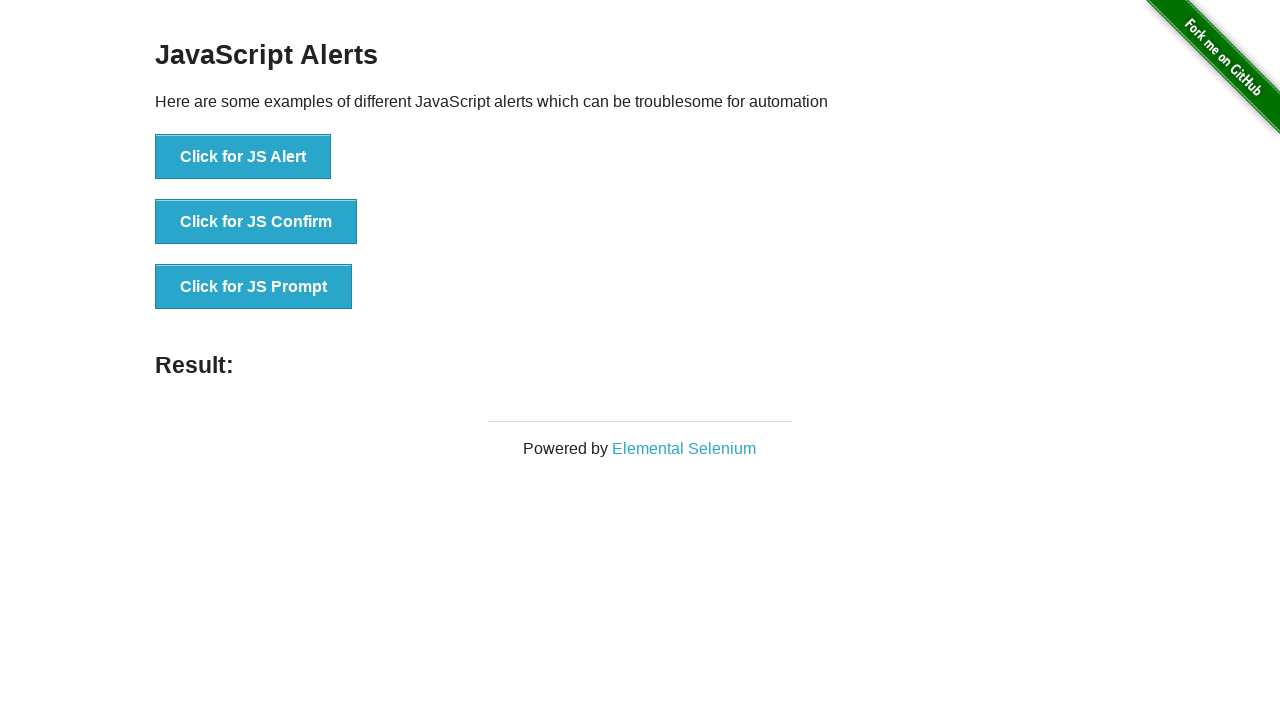

Clicked the first alert button at (243, 157) on xpath=//*[@id='content']/div/ul/li[1]/button
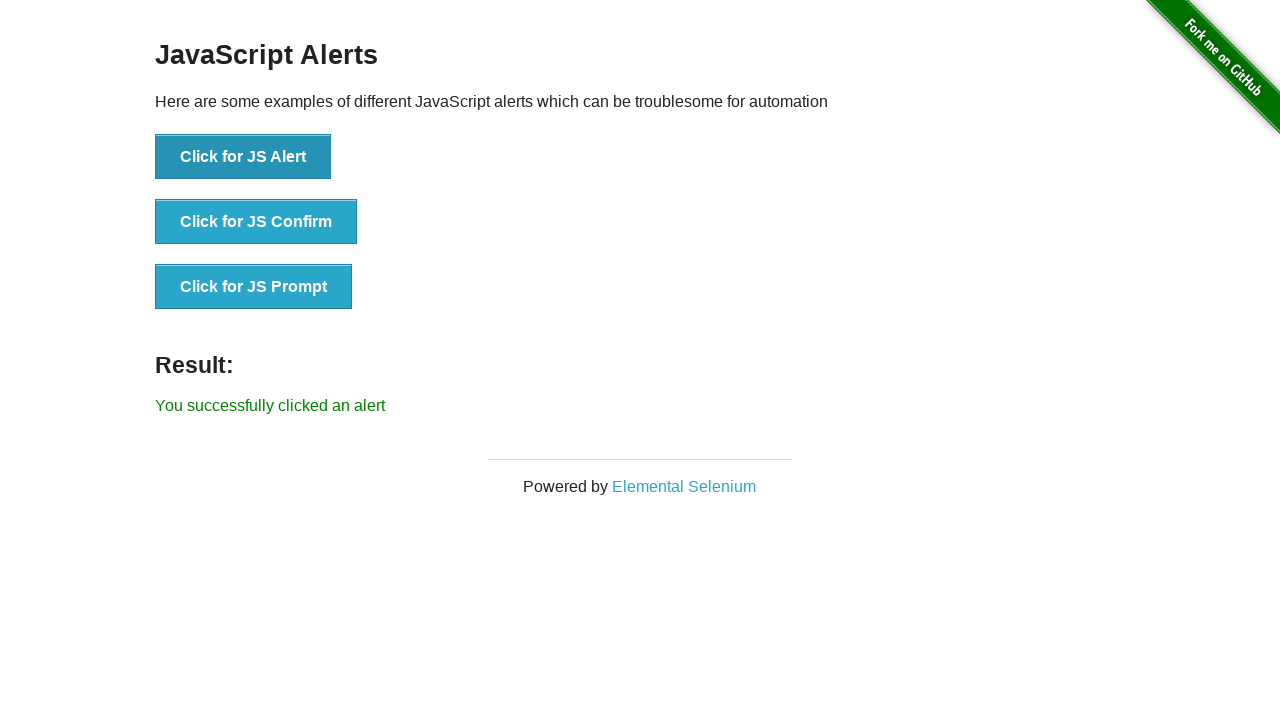

Set up dialog handler to accept alerts
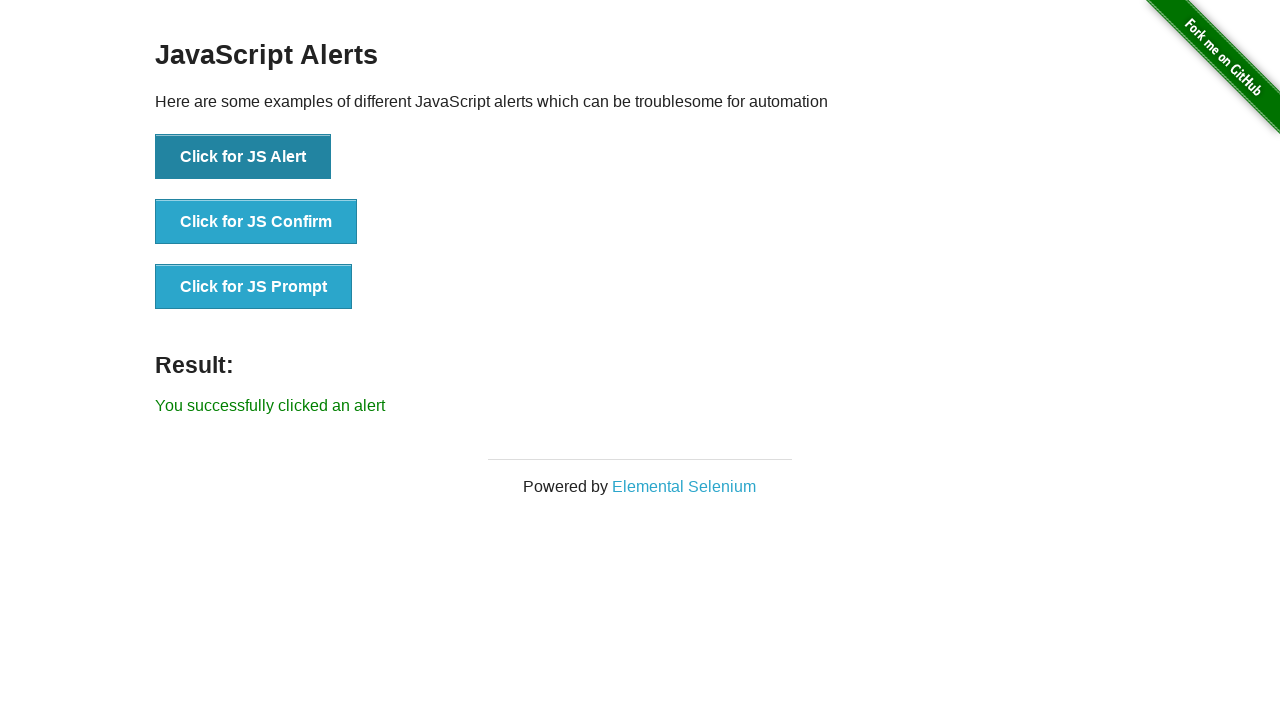

Configured explicit dialog handler function
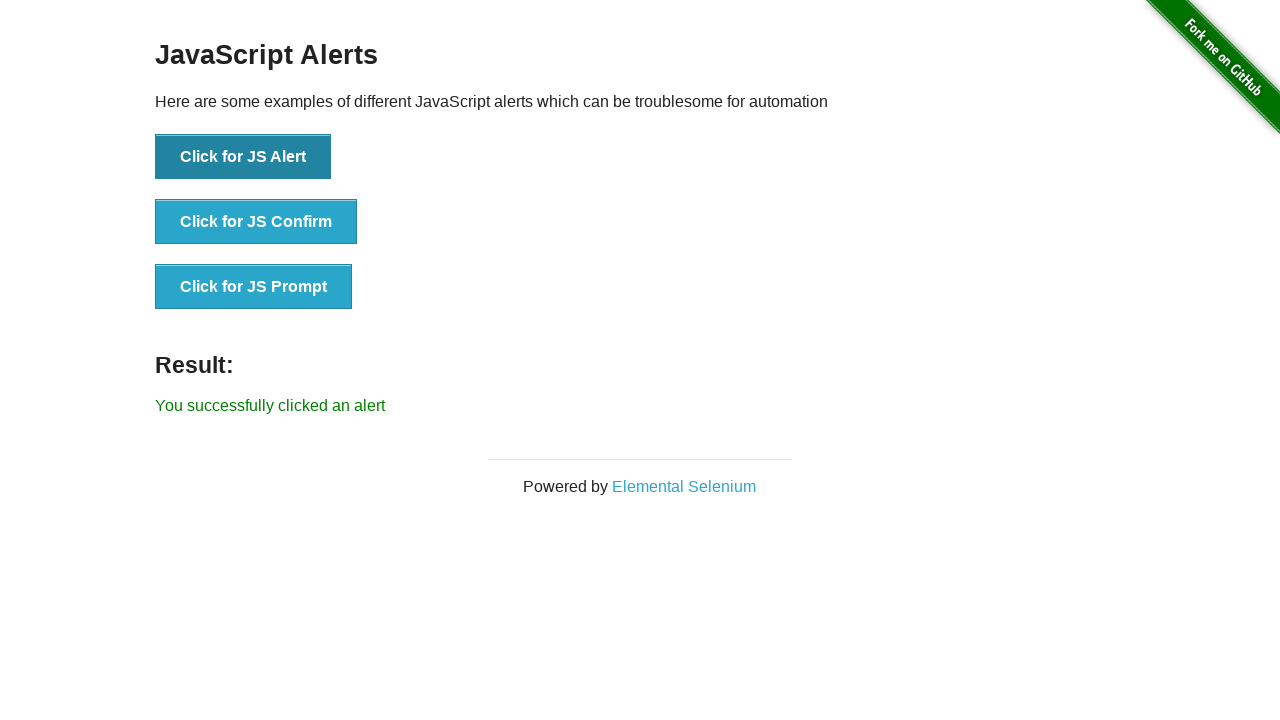

Clicked the JS Alert button at (243, 157) on xpath=//button[text()='Click for JS Alert']
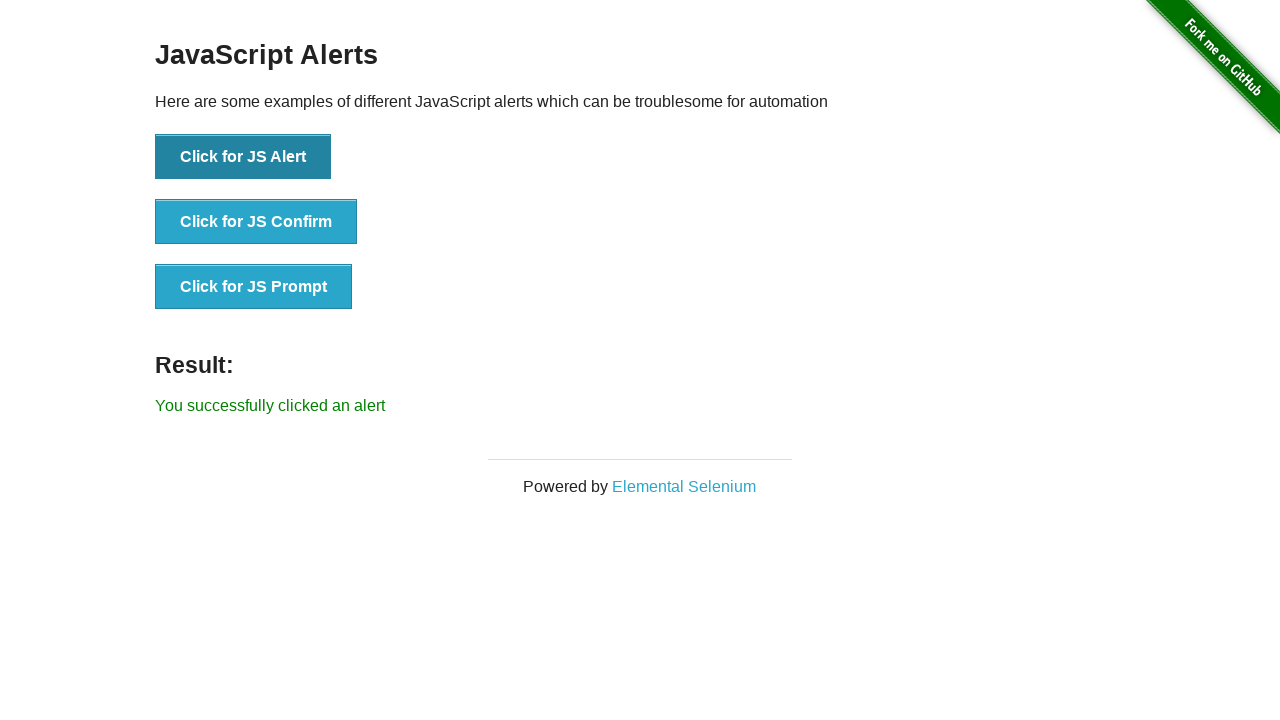

Result message element loaded
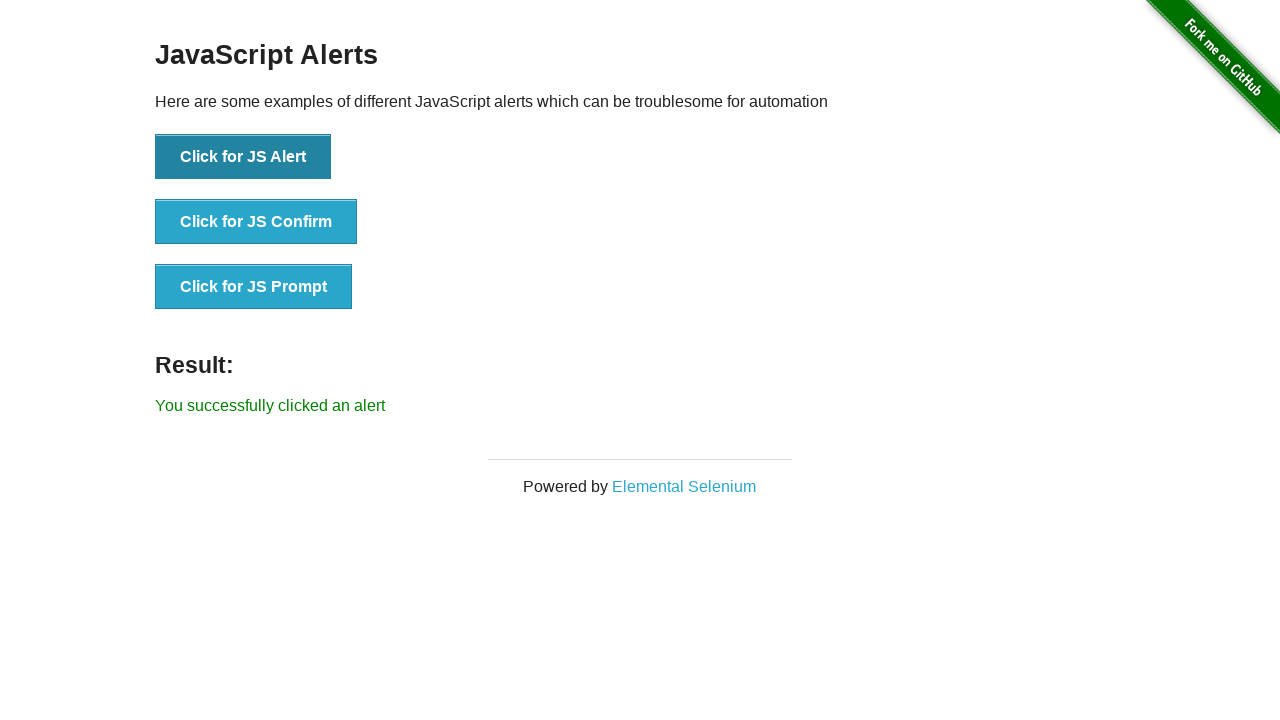

Retrieved result message text
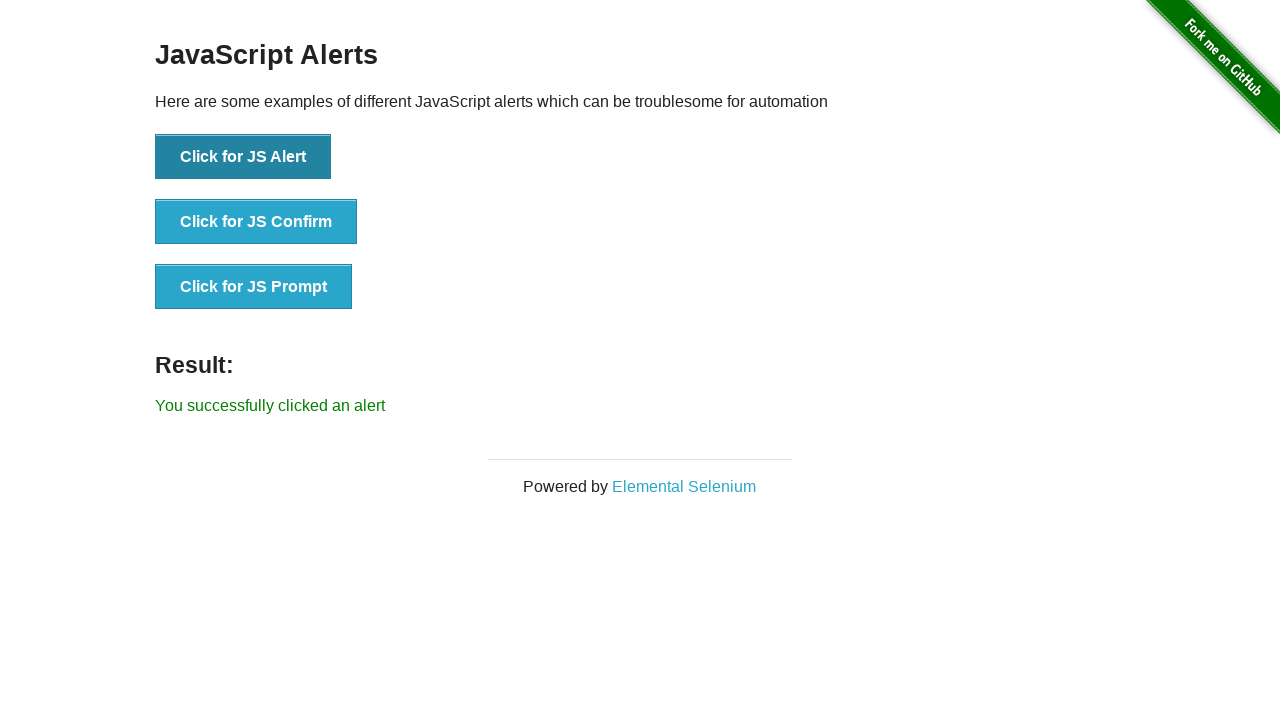

Verified success message contains expected text
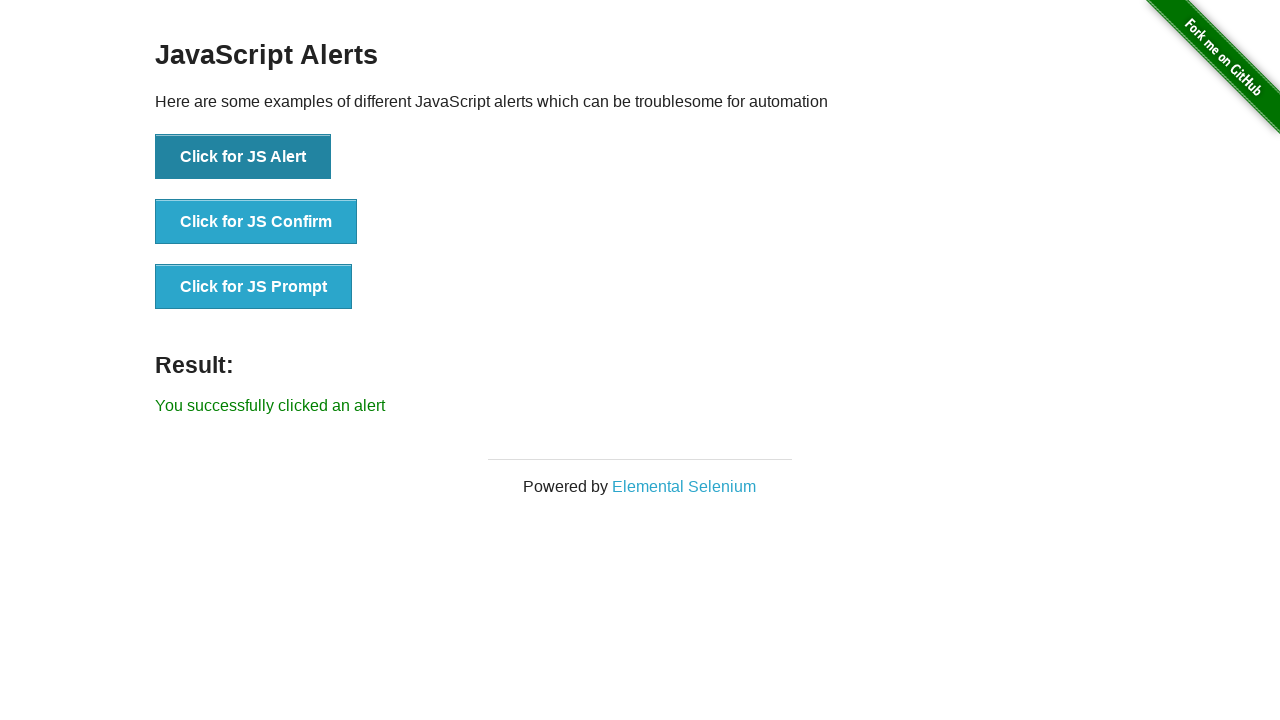

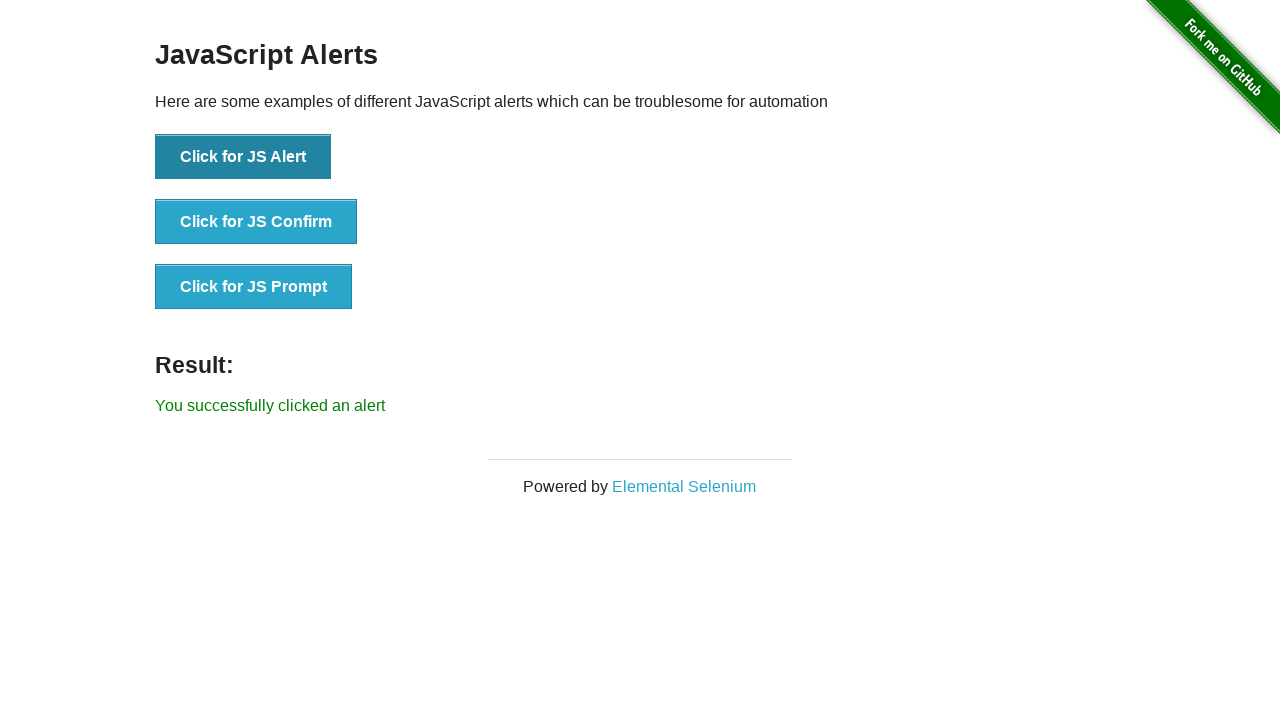